Tests searchable dropdown functionality by opening the dropdown, typing a search query, and selecting a result

Starting URL: https://www.lambdatest.com/selenium-playground/jquery-dropdown-search-demo

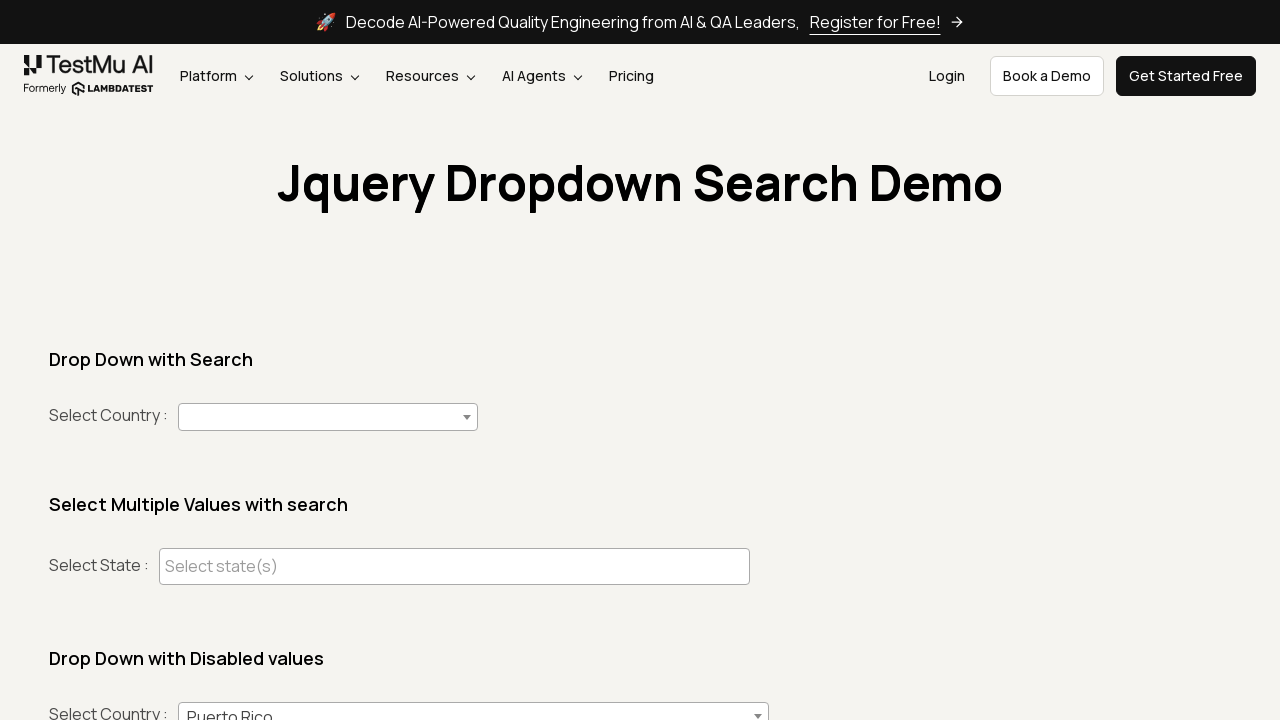

Clicked to open the dropdown at (328, 417) on xpath=//select[@id="country"]/../span
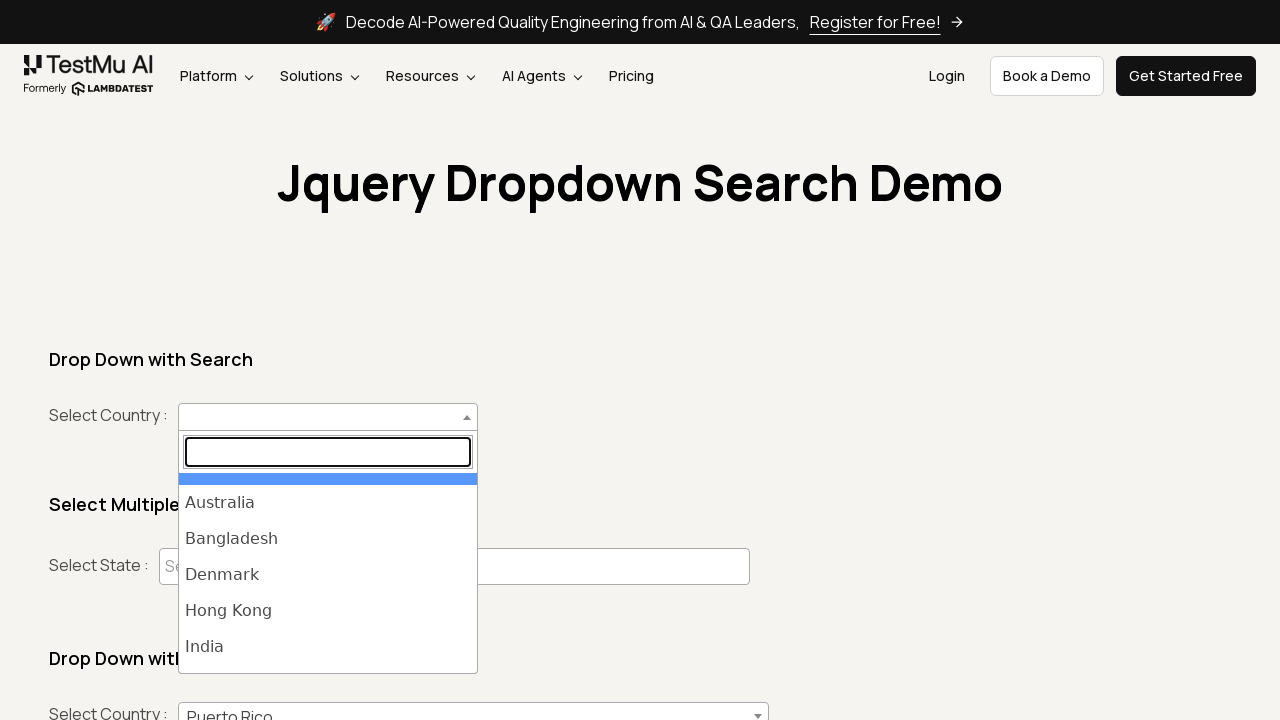

Typed 'ind' in the search box on span[class="select2-search select2-search--dropdown"] input[role="textbox"]
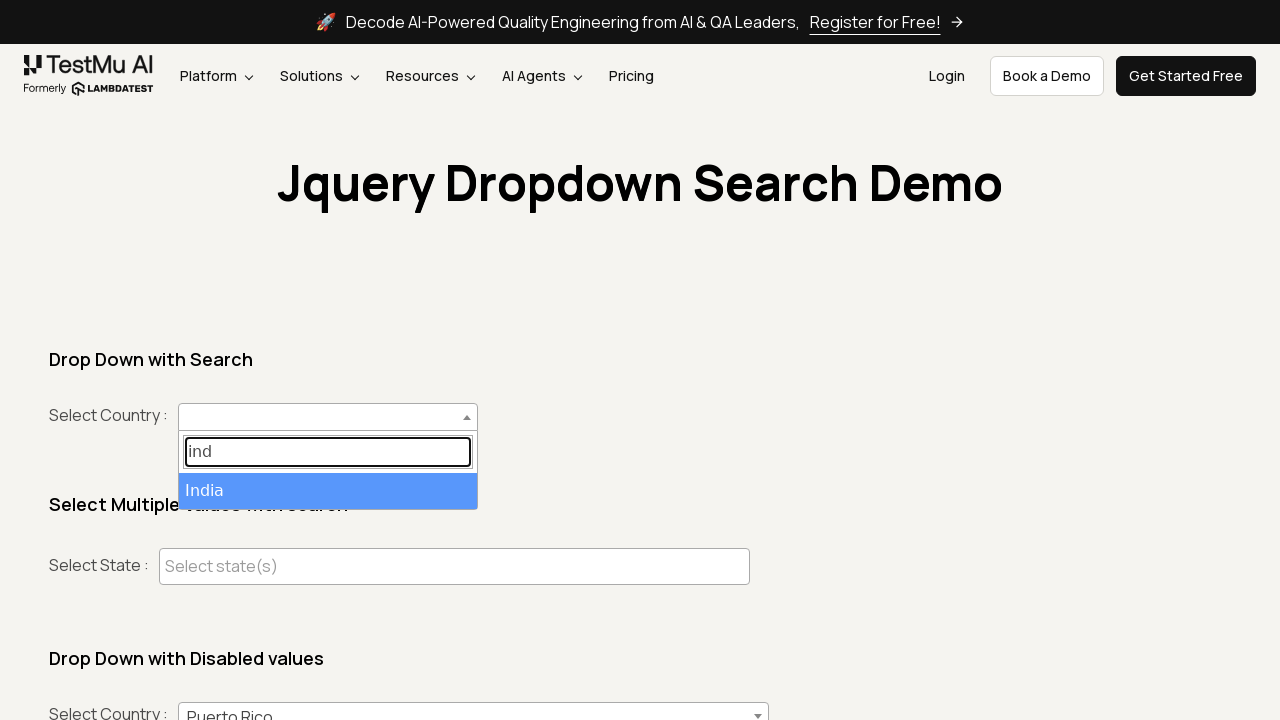

Clicked on the India option at (328, 491) on xpath=//li[text()="India"]
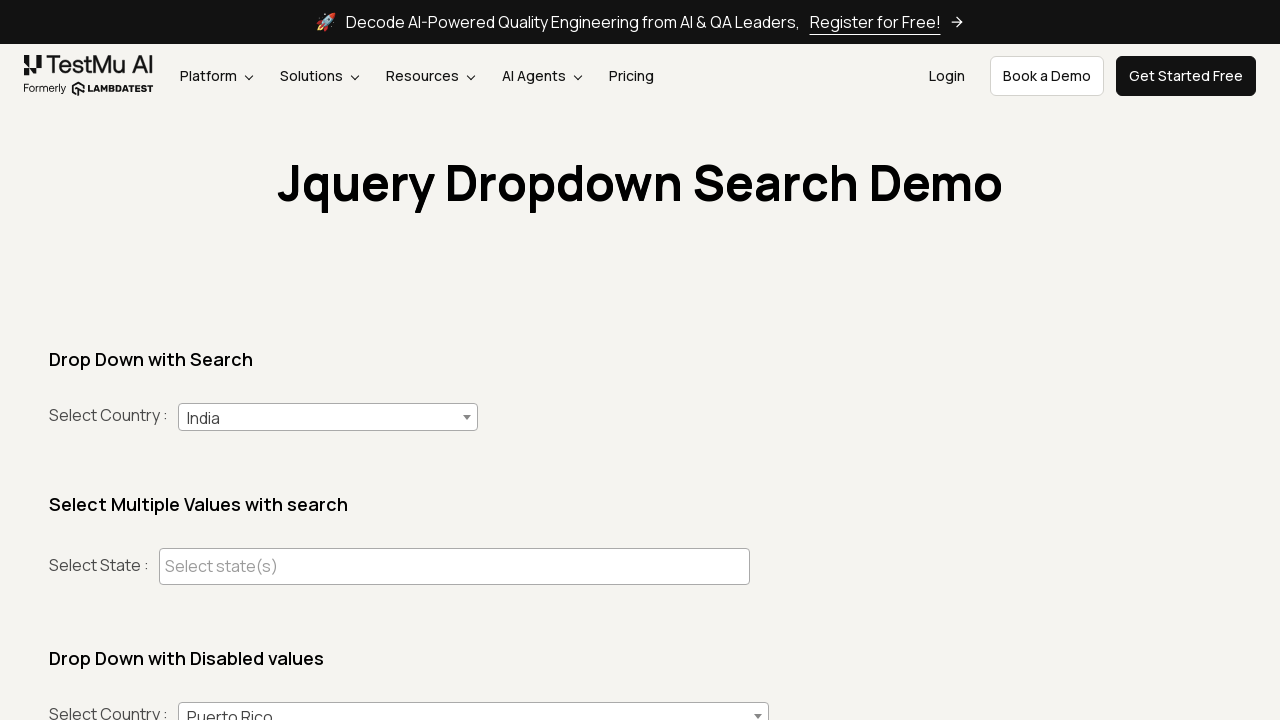

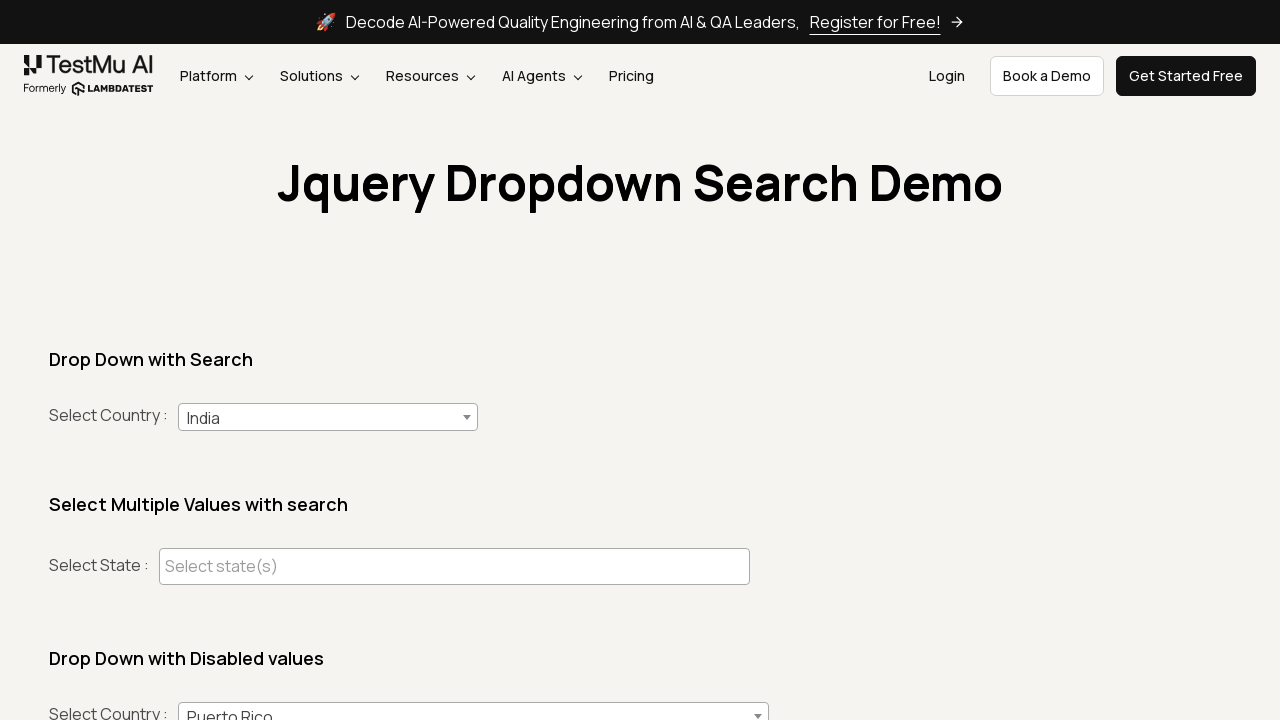